Tests manipulation of hidden elements by clicking the Start button and then making a hidden element visible using JavaScript to change its display style

Starting URL: https://the-internet.herokuapp.com/dynamic_loading/1

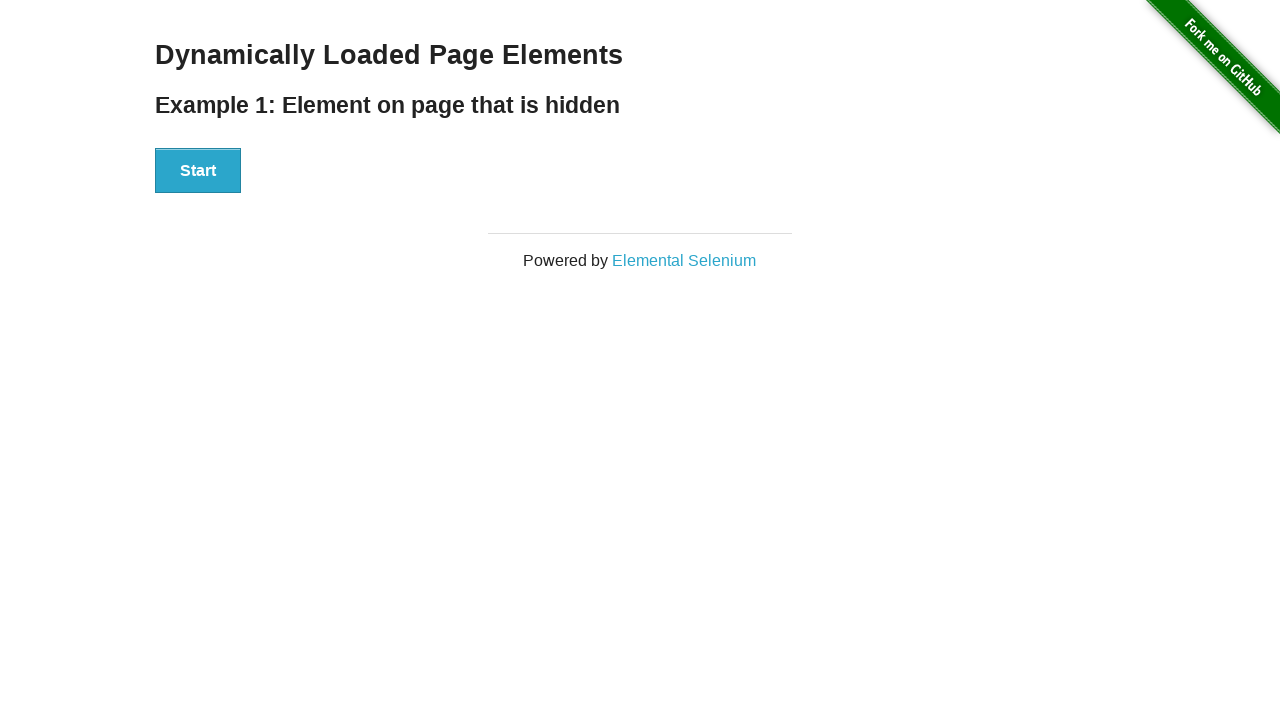

Clicked the Start button at (198, 171) on #start button
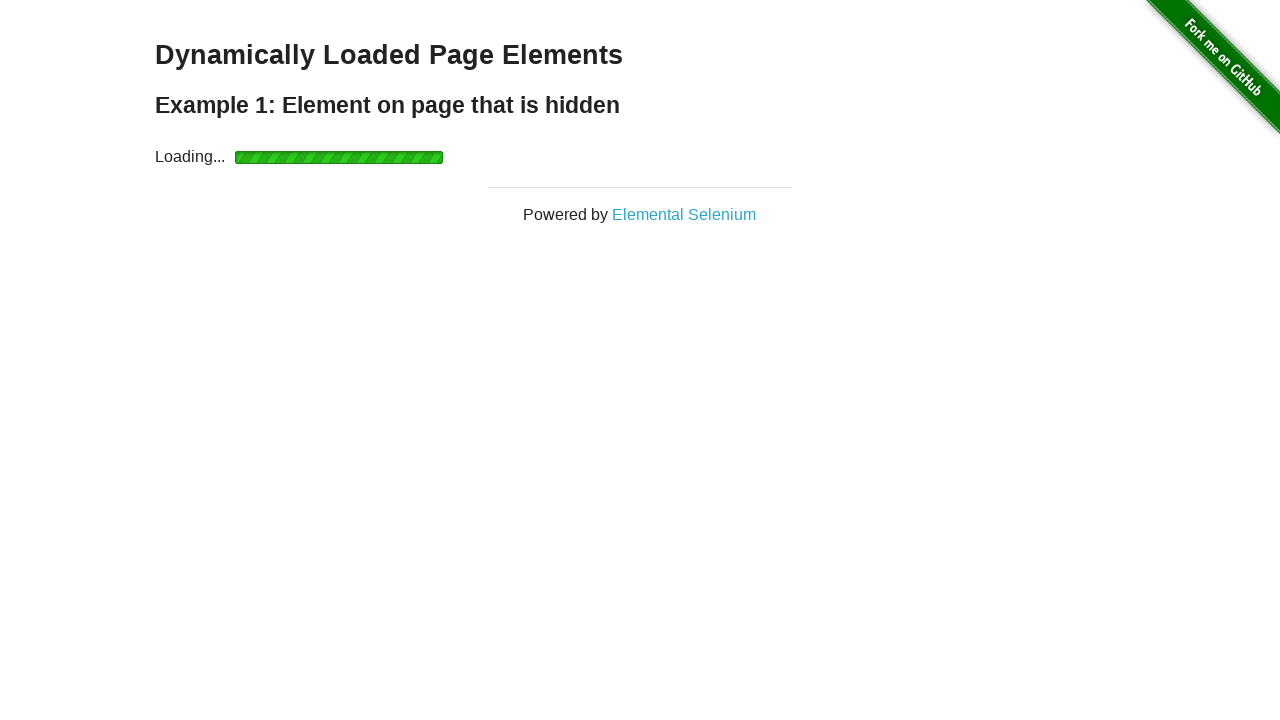

Made hidden element visible by changing display style to block
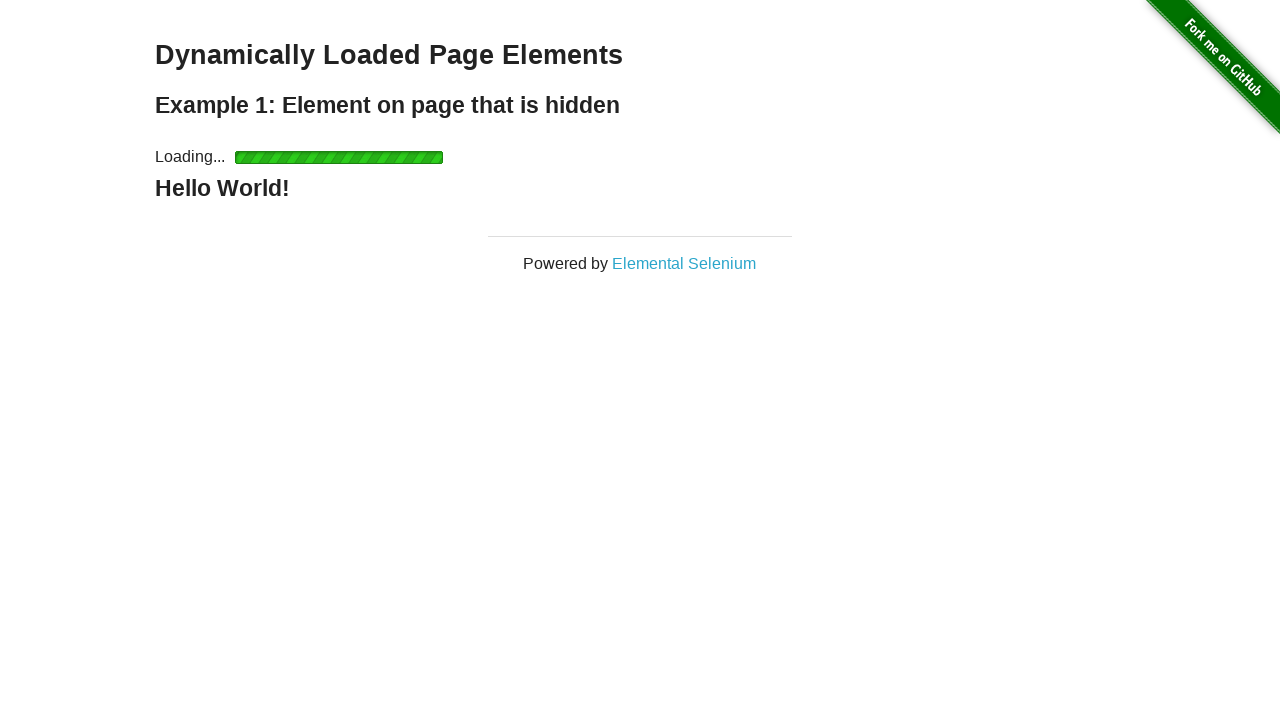

Hidden element is now visible
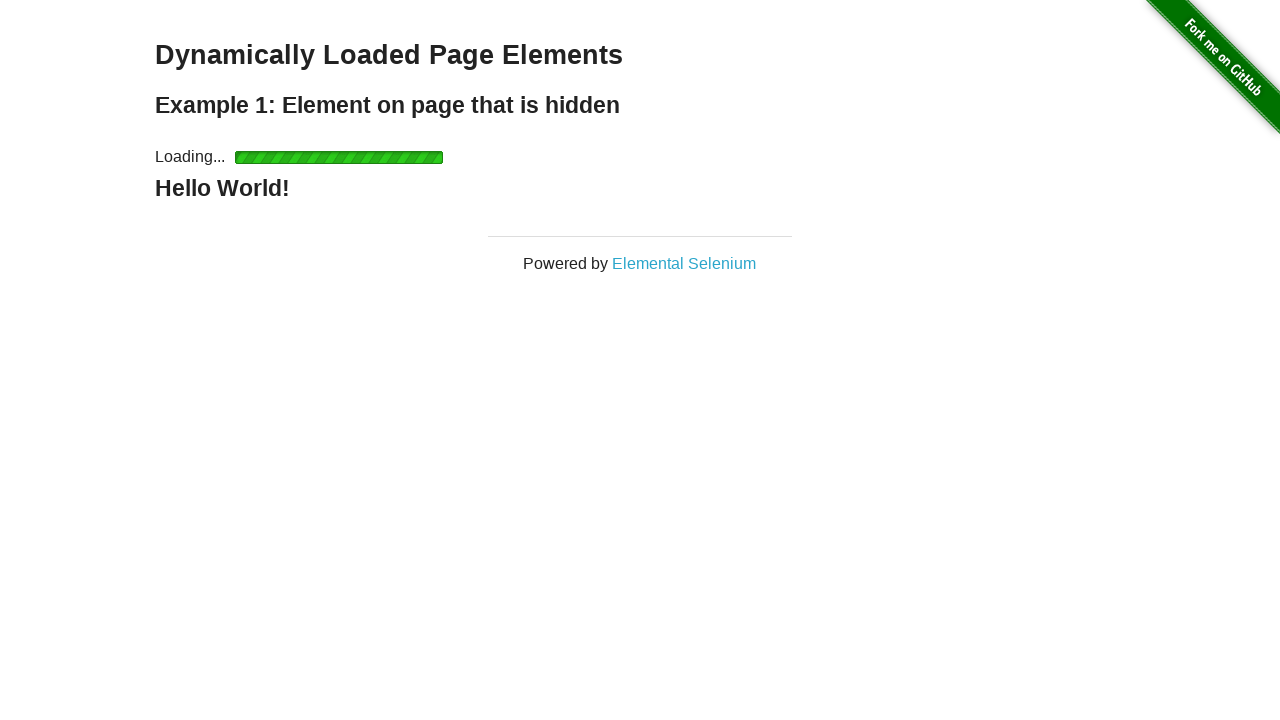

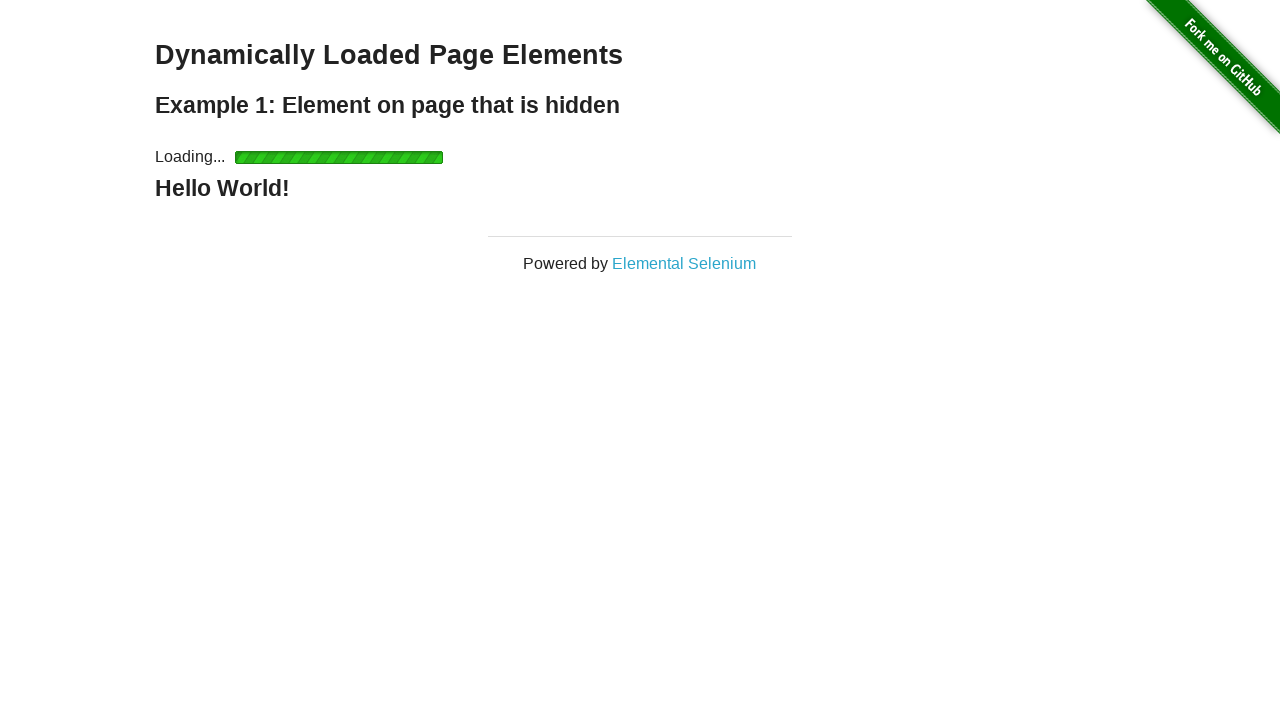